Tests login form validation by submitting empty username and password fields, then verifying the error message "Username is required" is displayed

Starting URL: https://www.saucedemo.com/

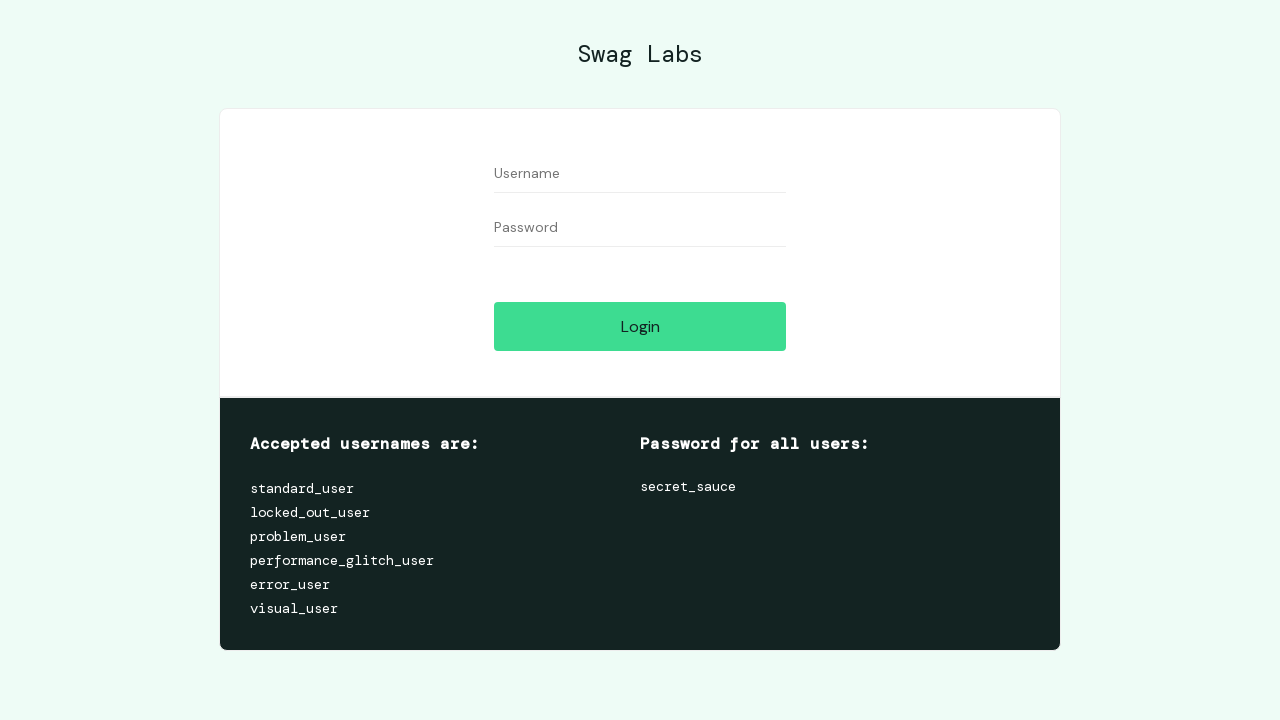

Username field is visible
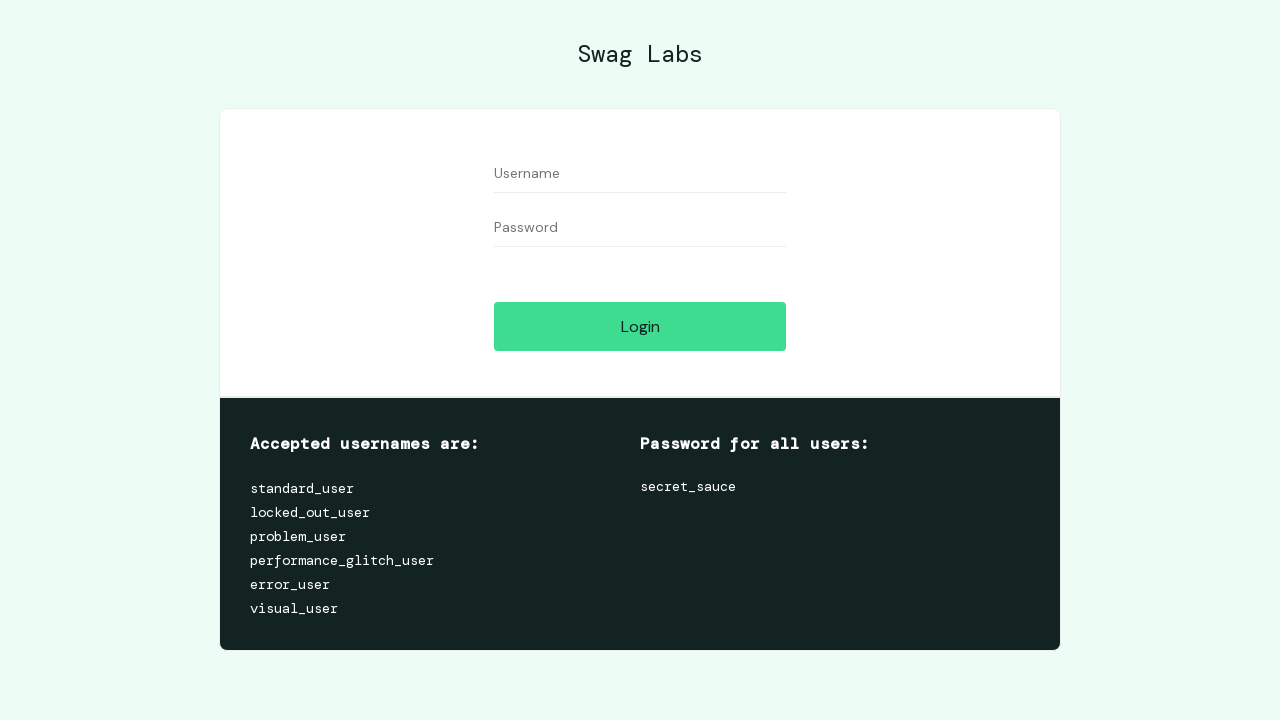

Password field is visible
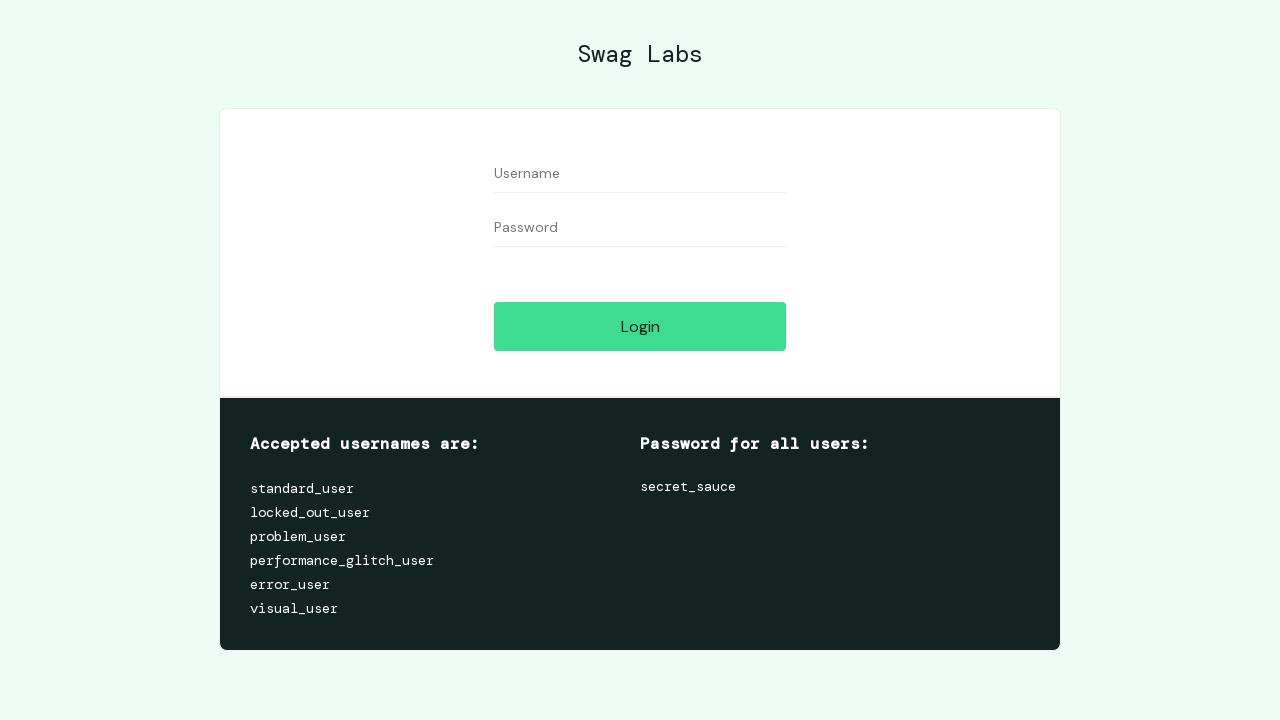

Clicked login button without entering username or password at (640, 326) on #login-button
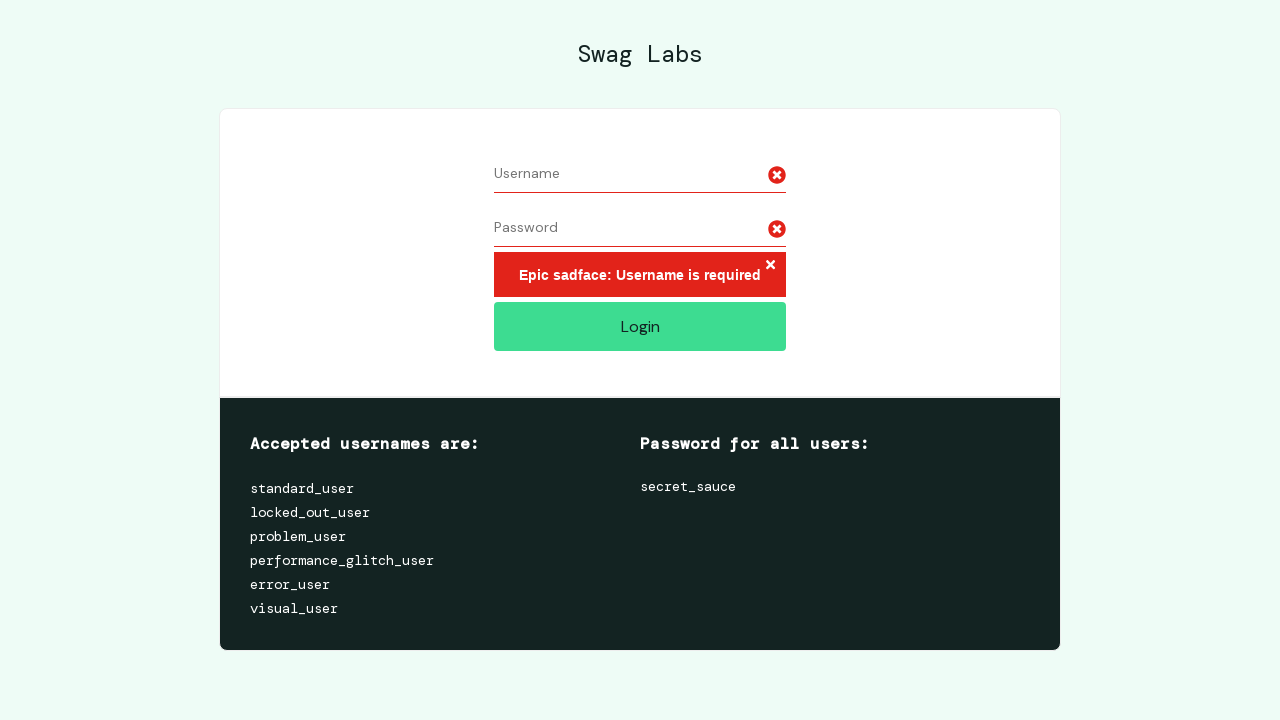

Error message element appeared
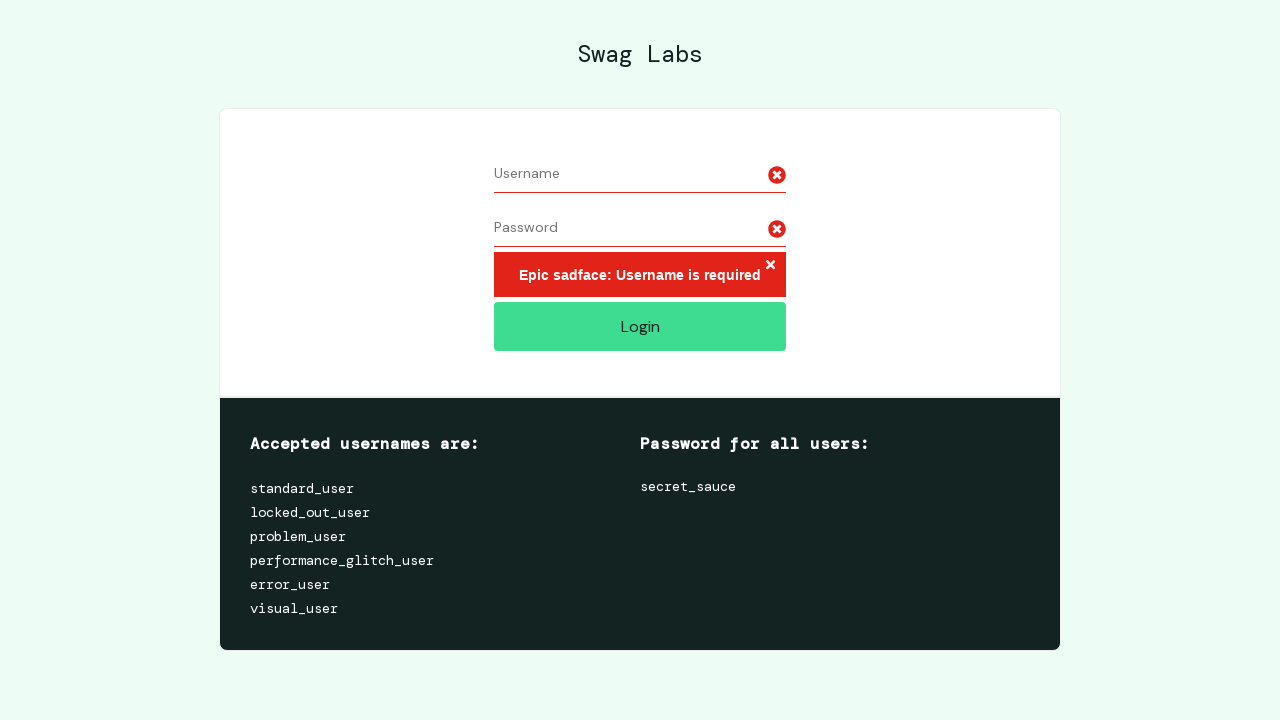

Located error message element
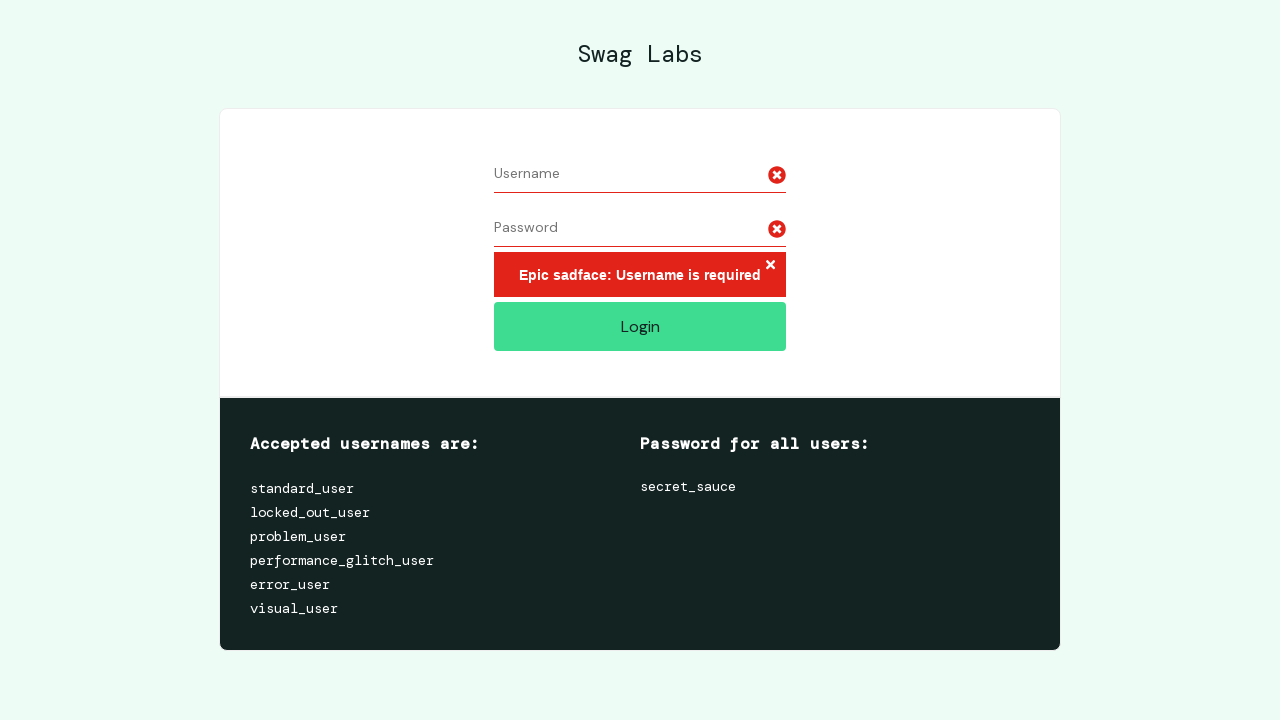

Verified error message: 'Epic sadface: Username is required'
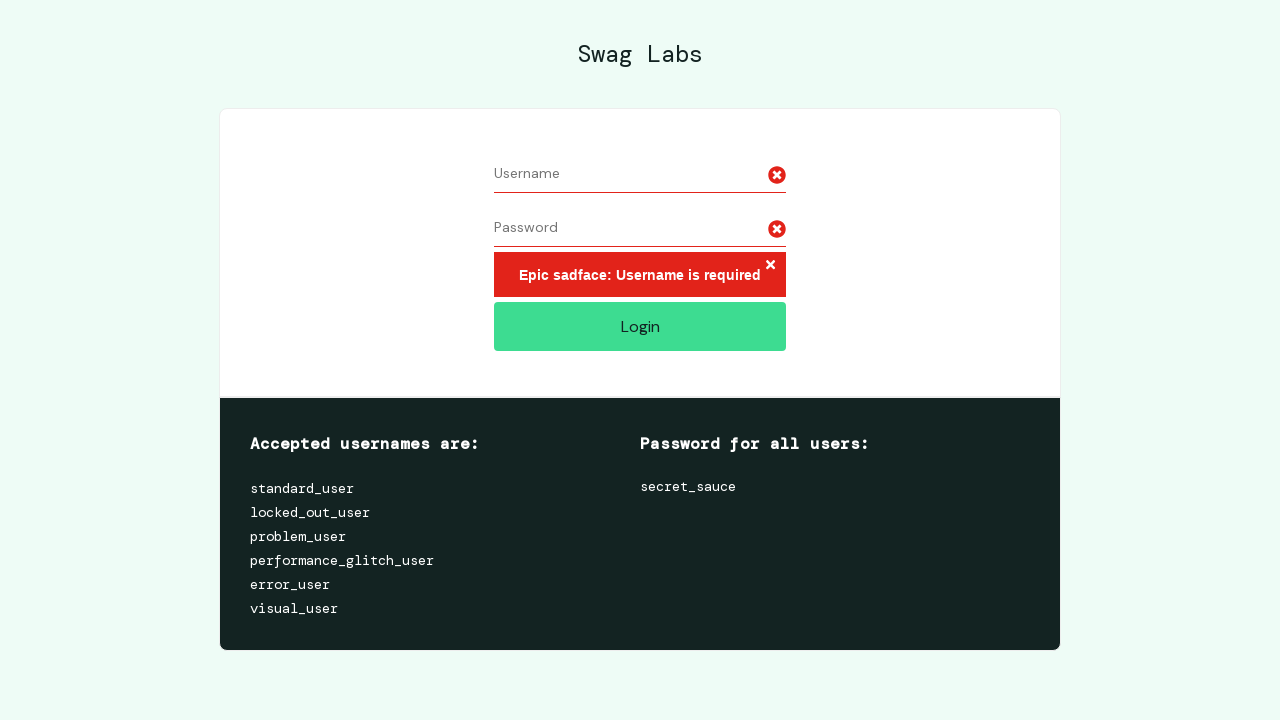

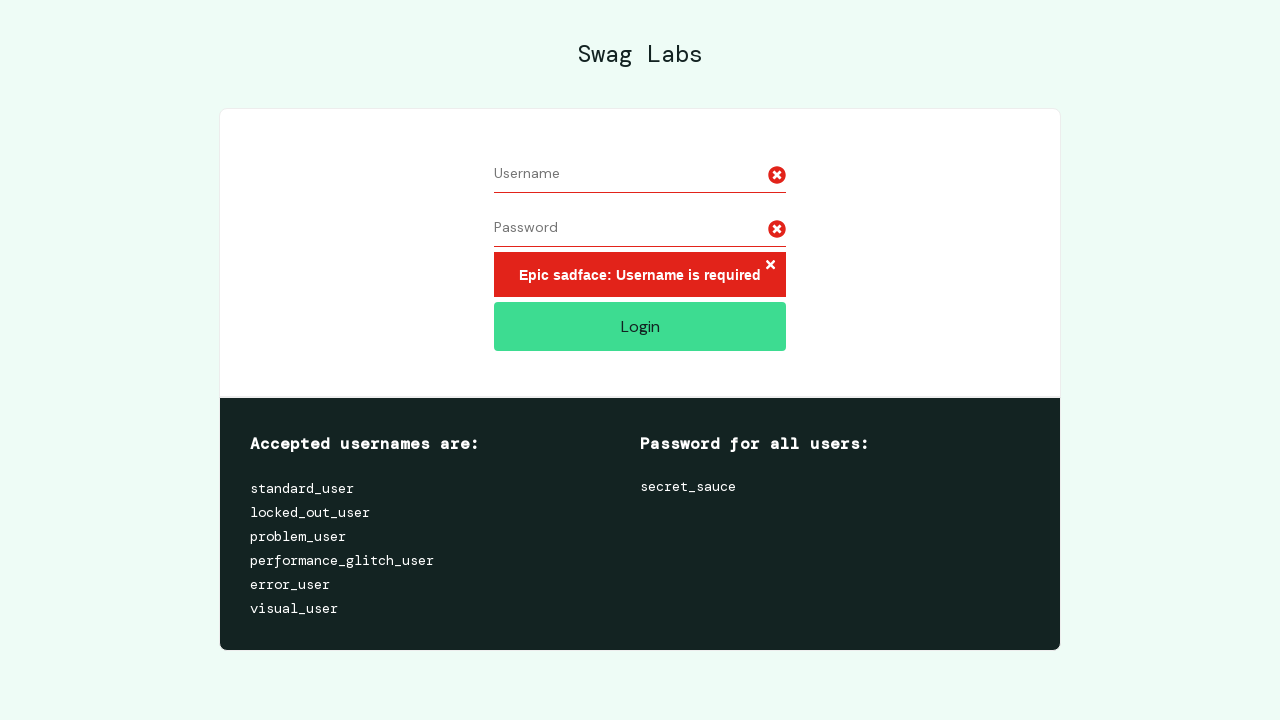